Tests flight booking workflow on BlazeDemo by selecting departure/arrival cities, choosing a flight, and filling in passenger details to complete the purchase

Starting URL: https://blazedemo.com/

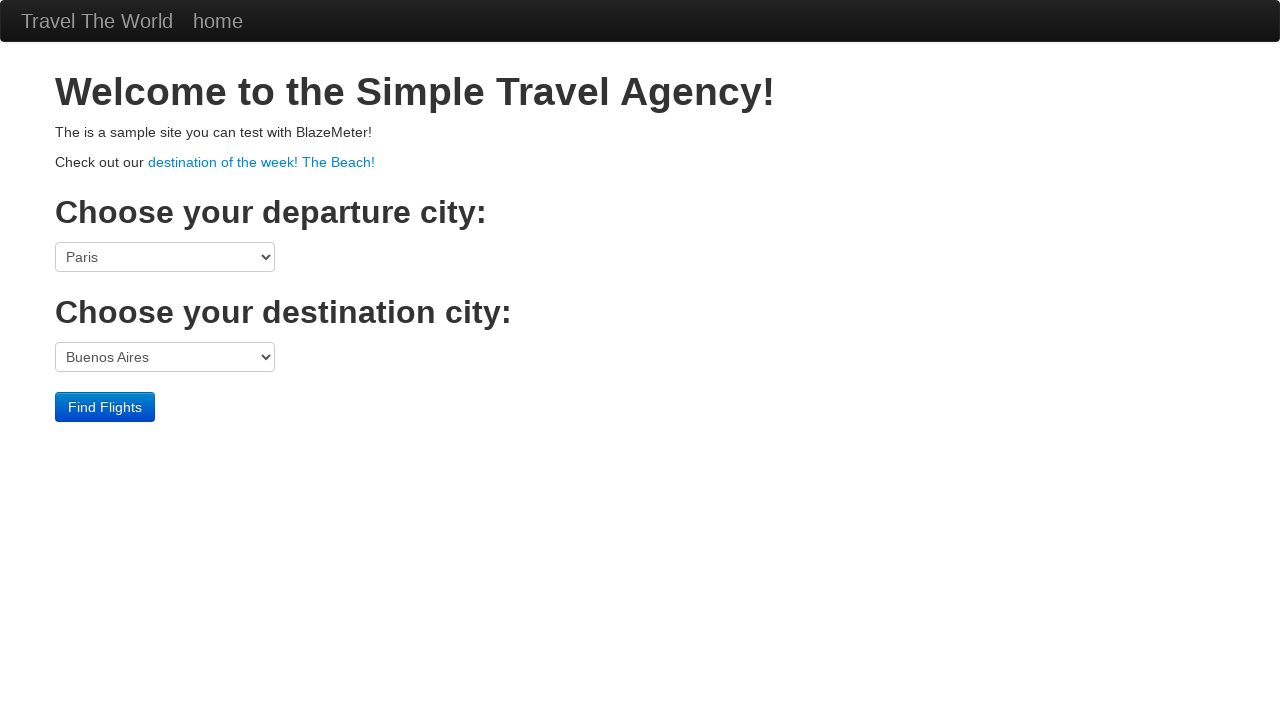

Clicked departure city dropdown at (165, 257) on select[name='fromPort']
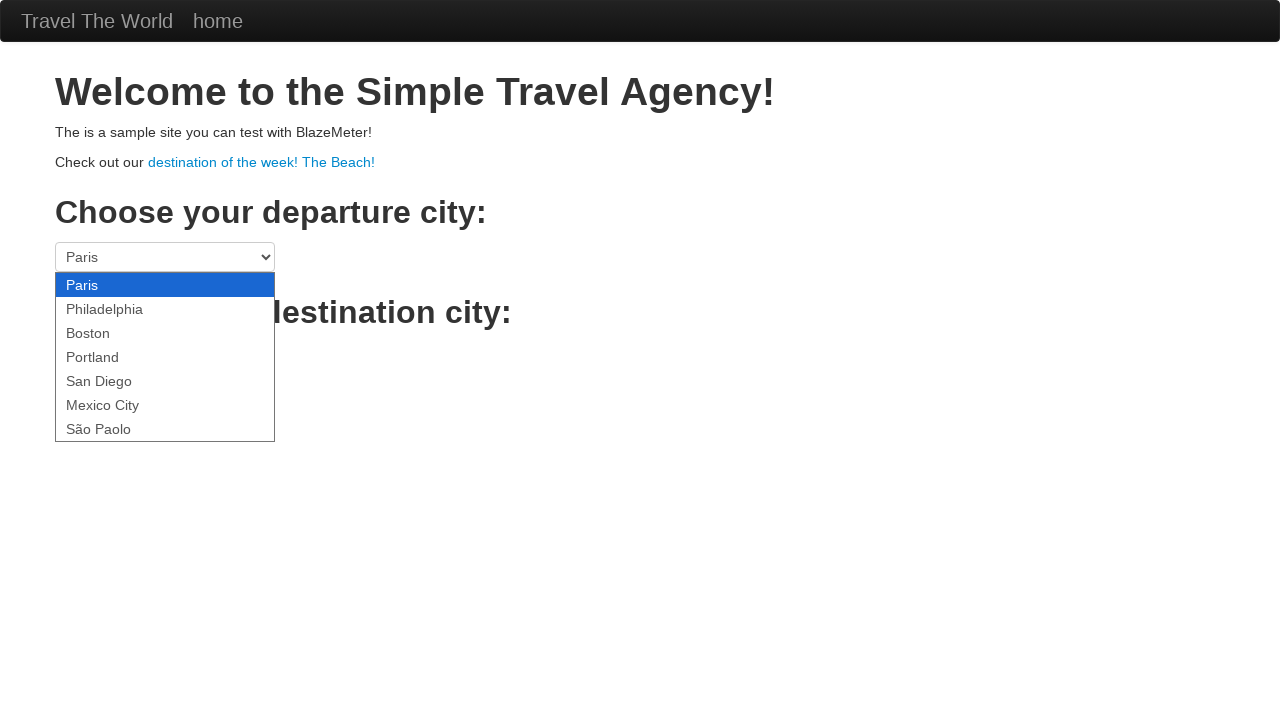

Selected Boston as departure city on select[name='fromPort']
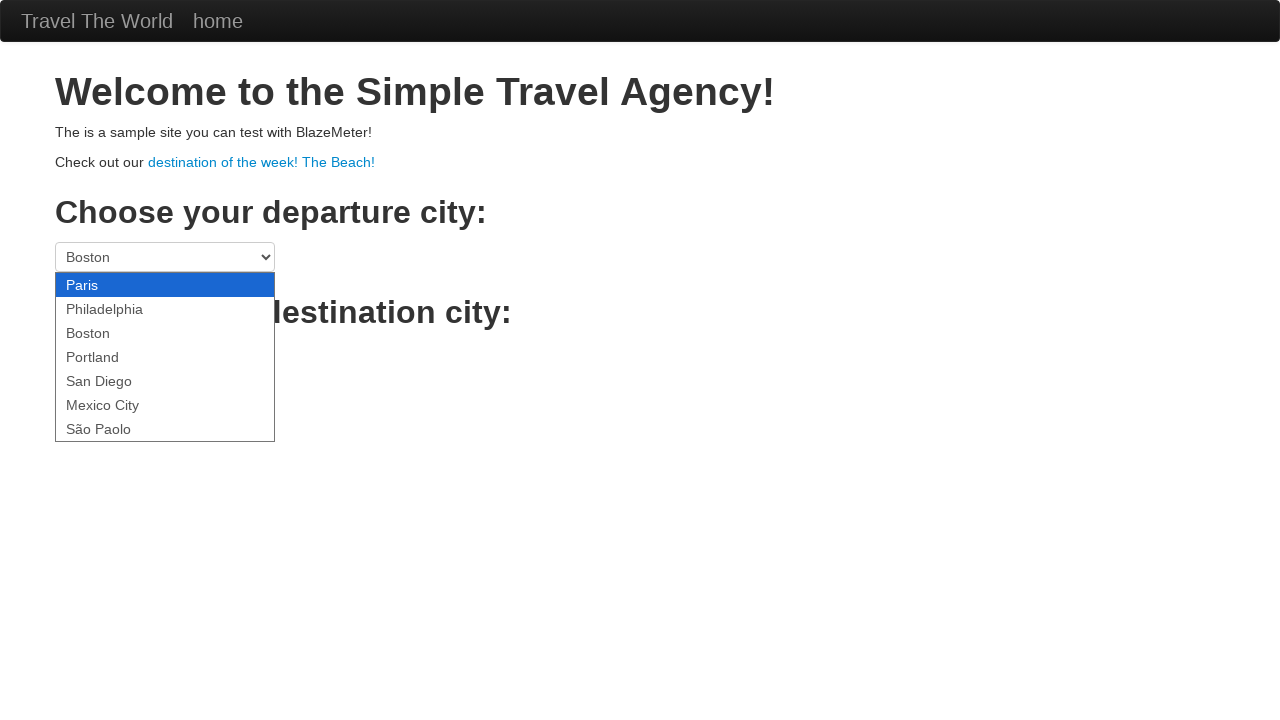

Clicked destination city dropdown at (165, 357) on select[name='toPort']
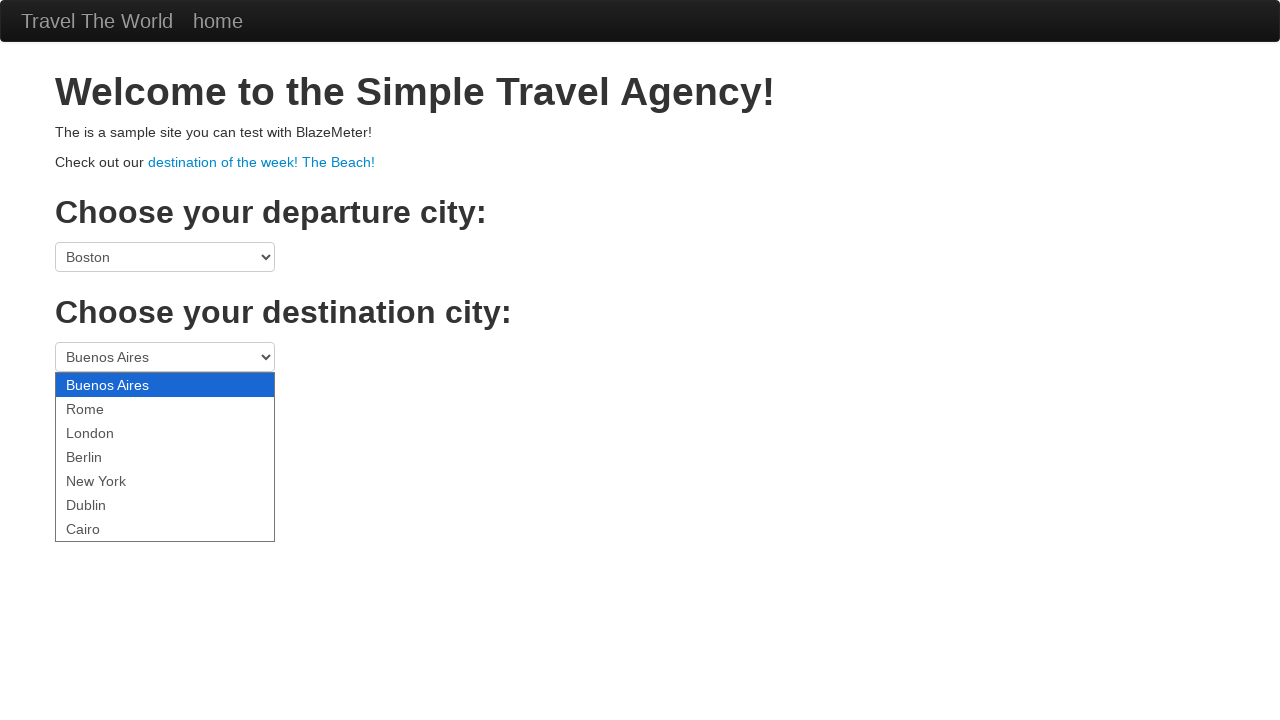

Selected Dublin as destination city on select[name='toPort']
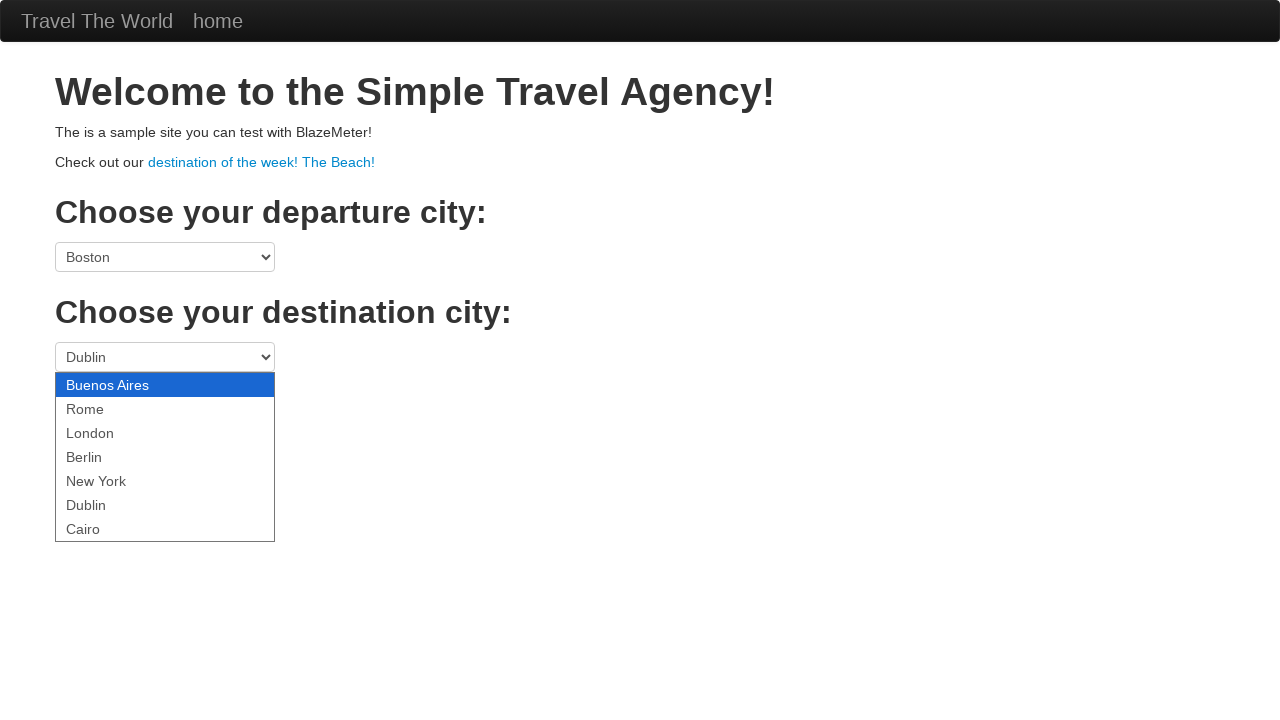

Clicked Find Flights button at (105, 407) on .btn-primary
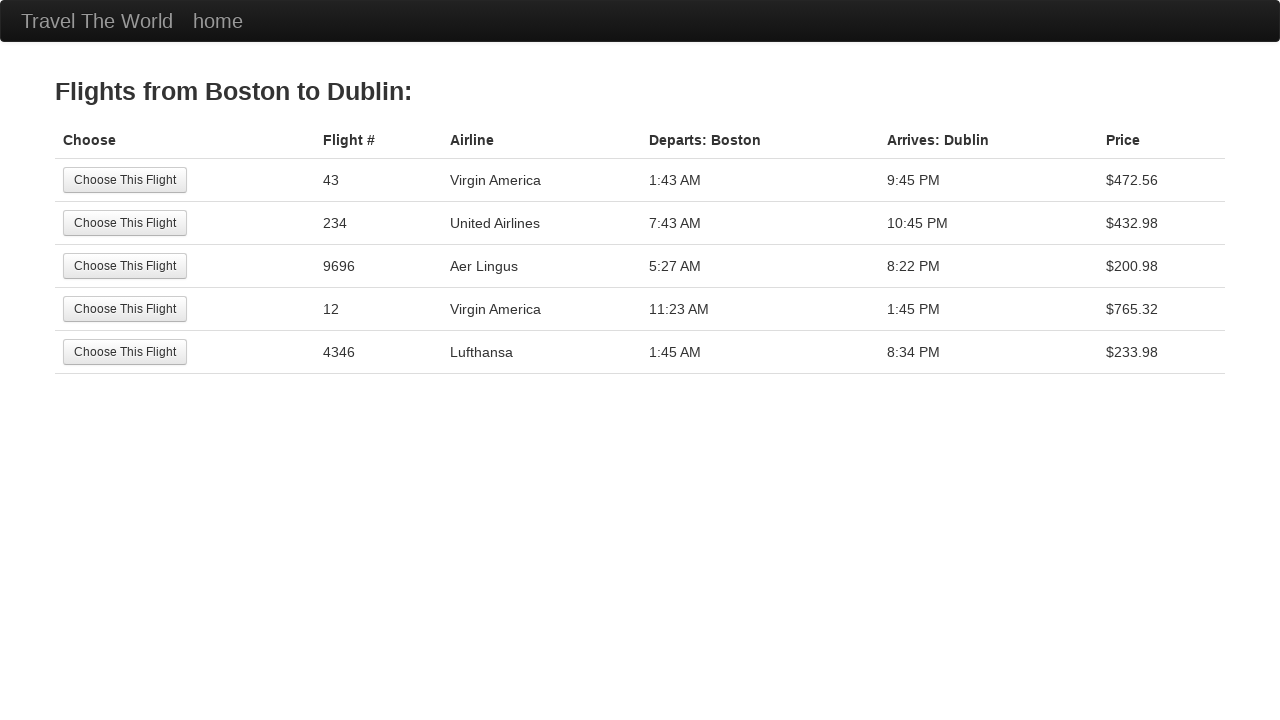

Flight results loaded
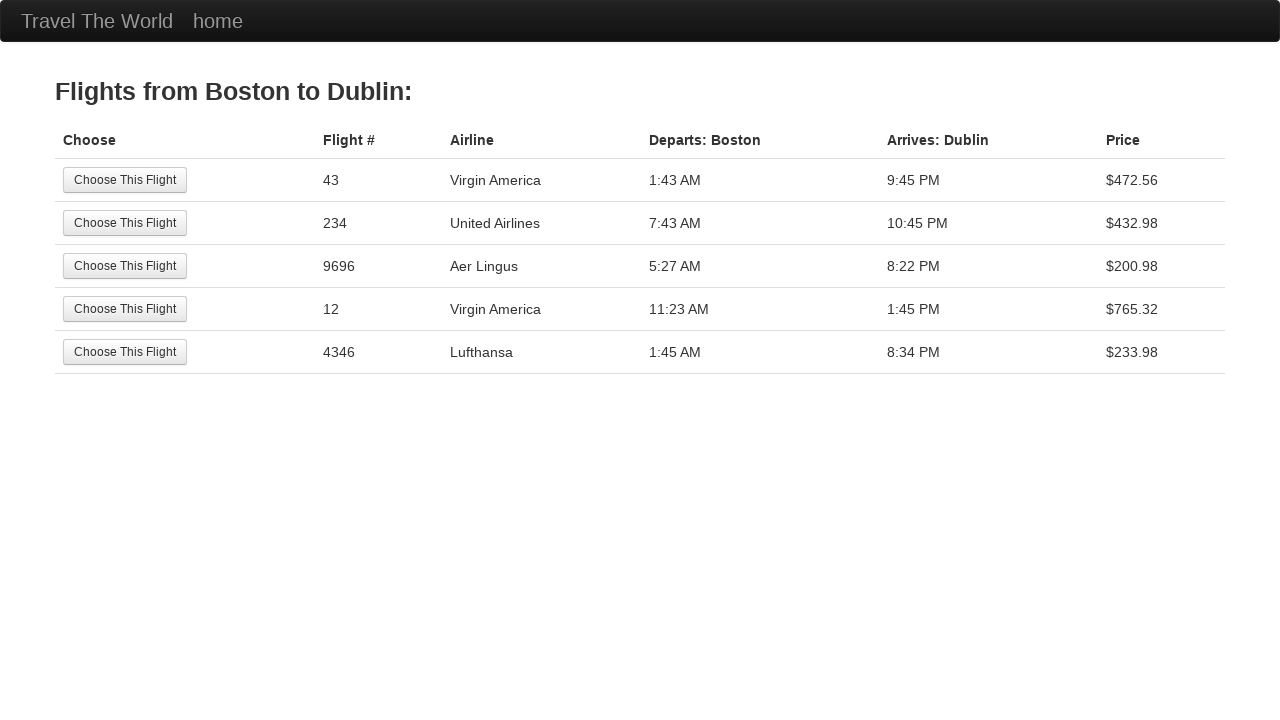

Selected 5th flight option at (125, 352) on tr:nth-child(5) .btn
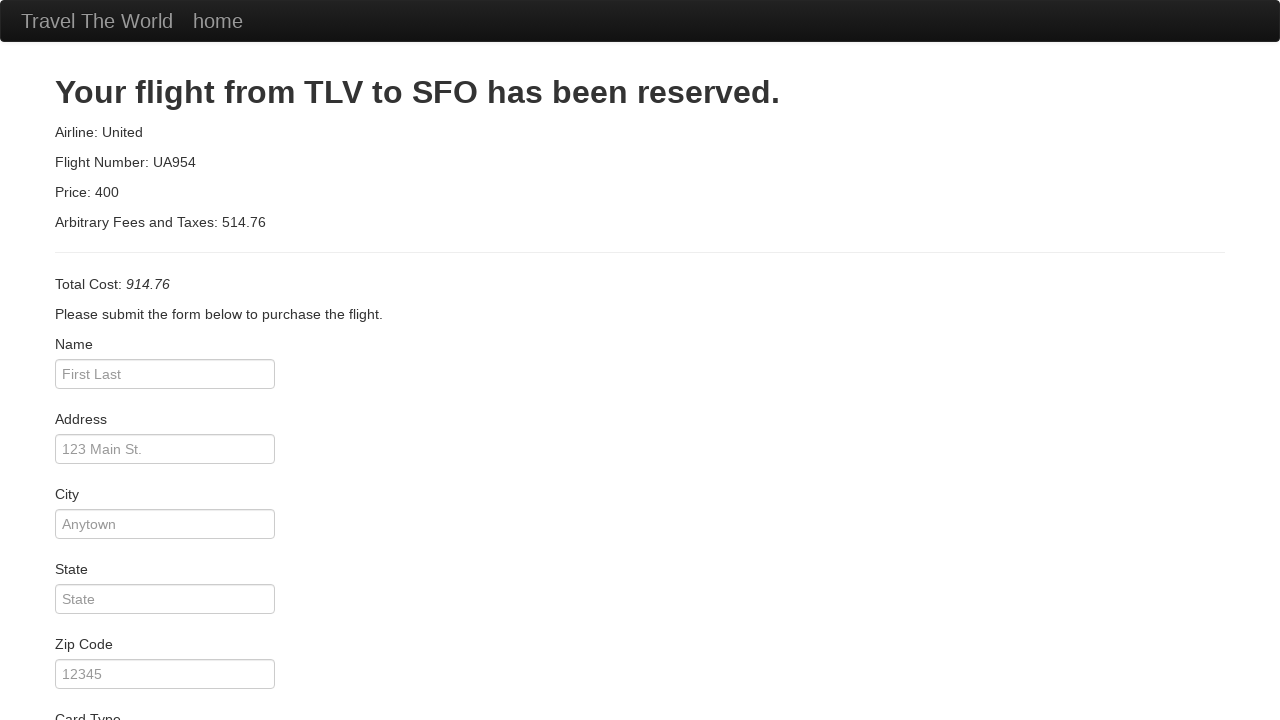

Filled passenger name field with 'First Last' on #inputName
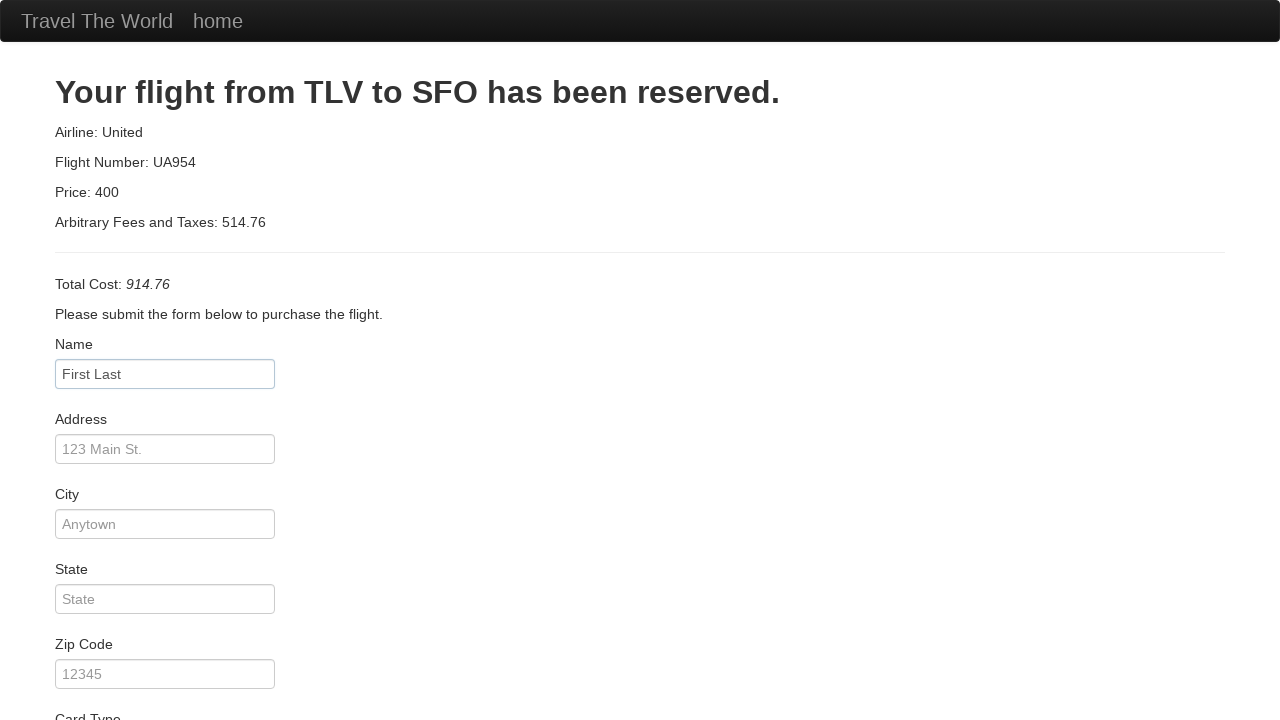

Filled address field with '123 Main Lt' on #address
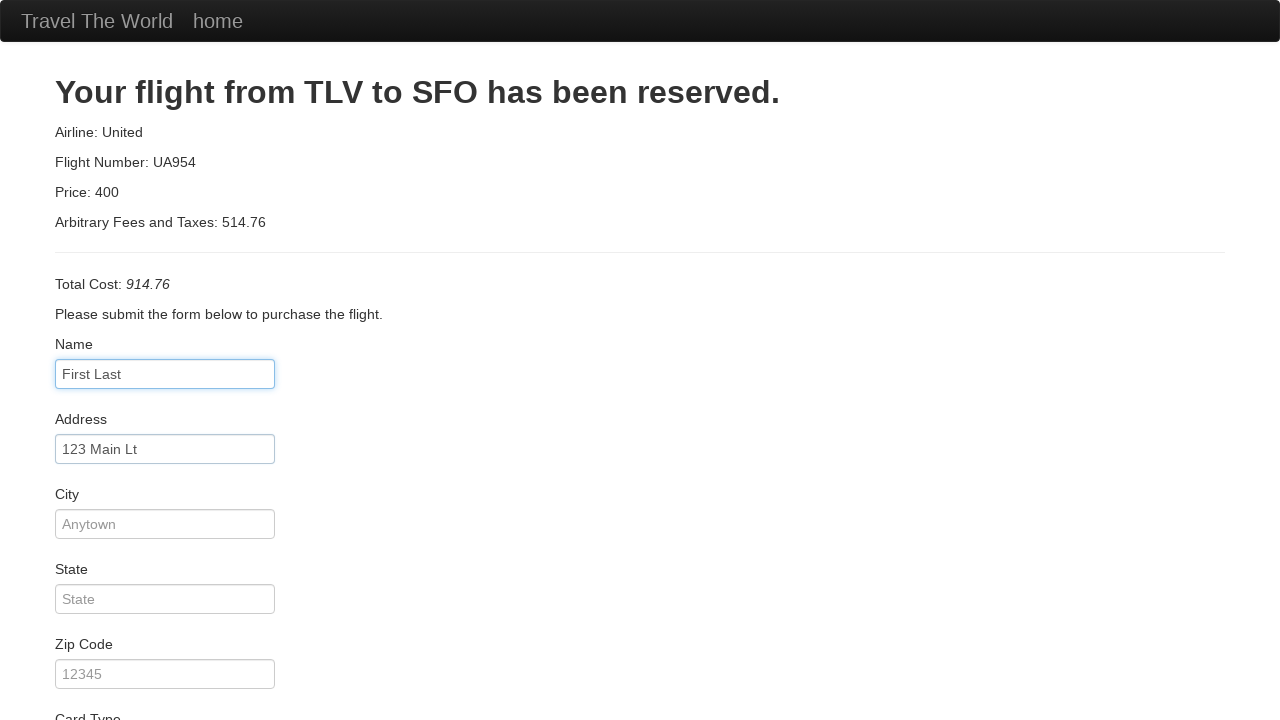

Filled city field with 'Anytown' on #city
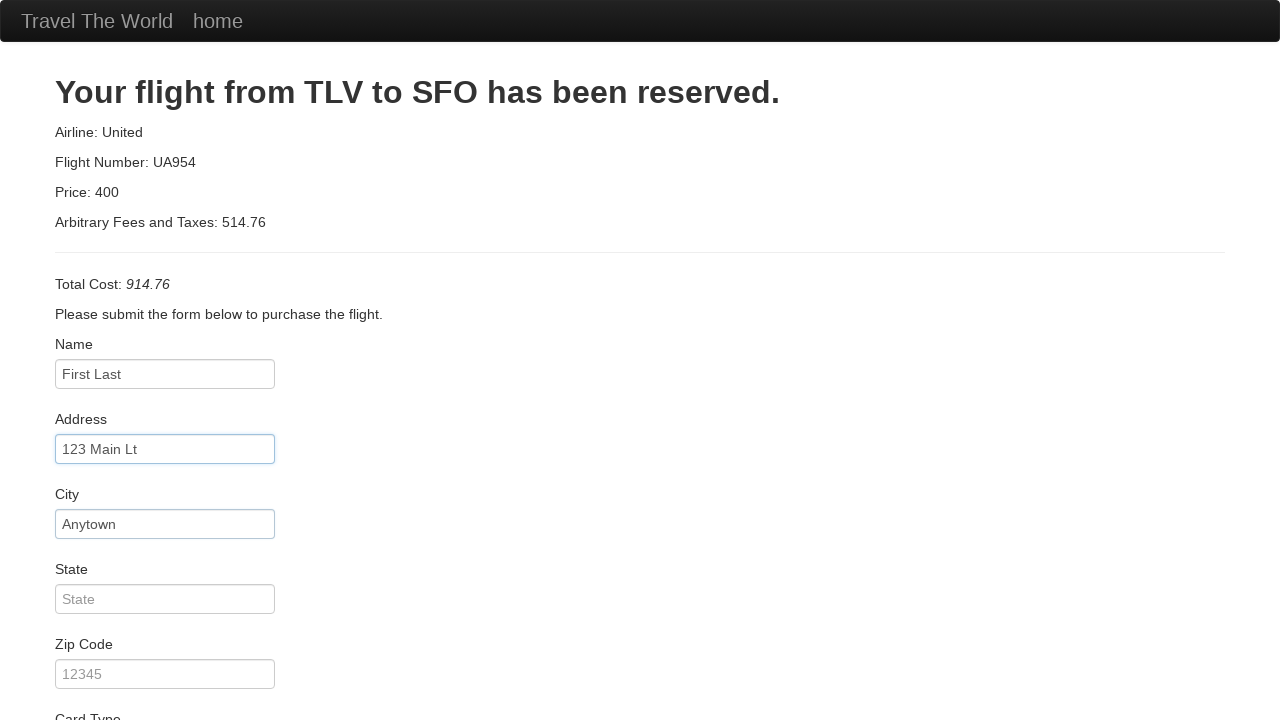

Filled state field with 'State' on #state
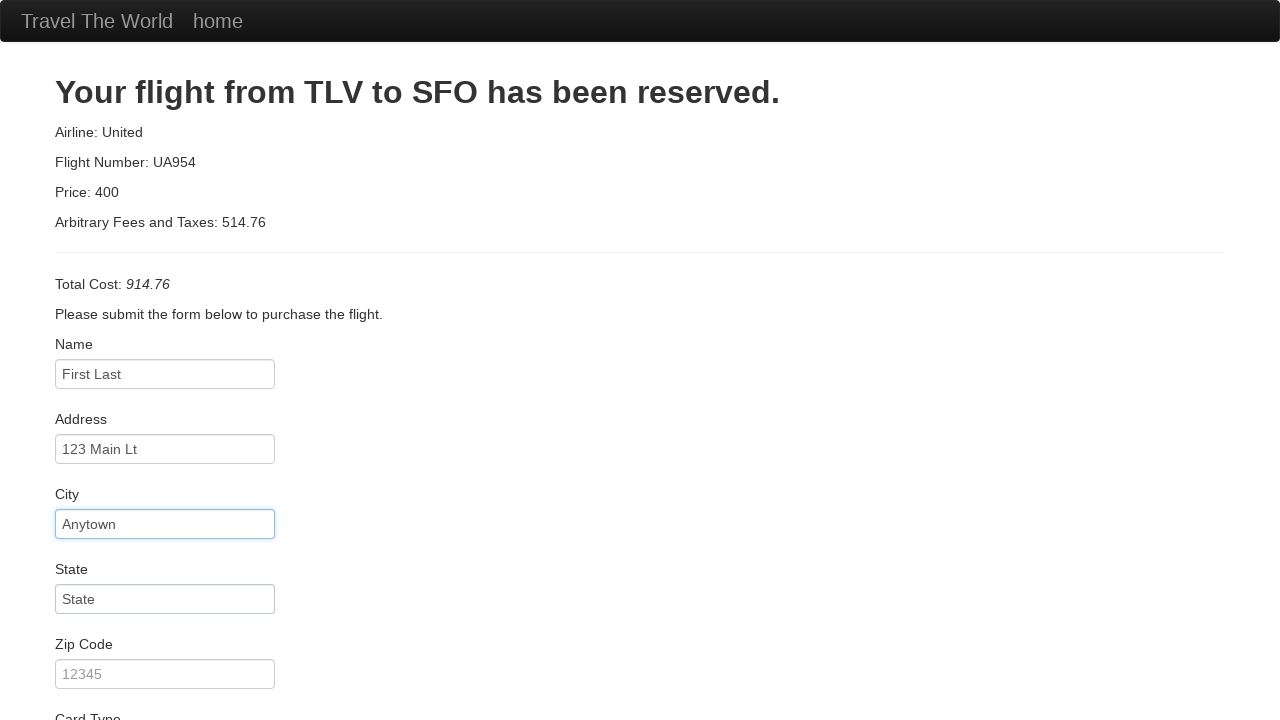

Filled zip code field with '12345' on #zipCode
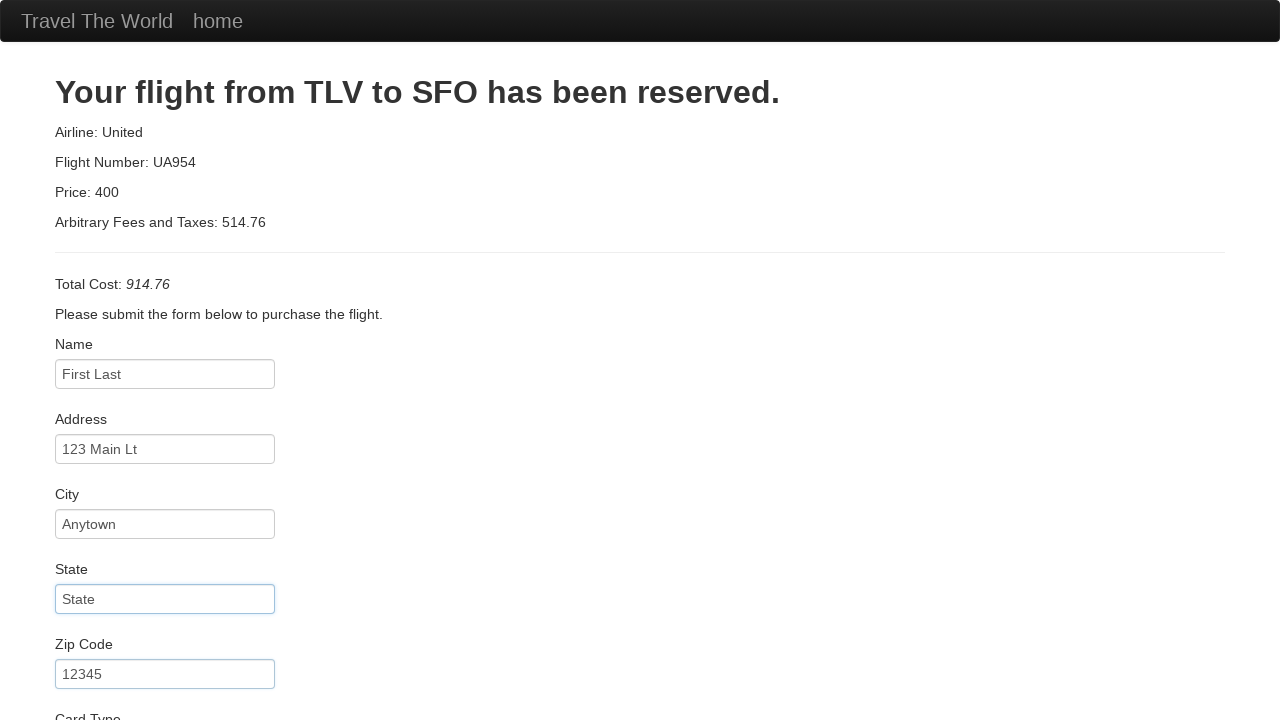

Filled credit card number field on #creditCardNumber
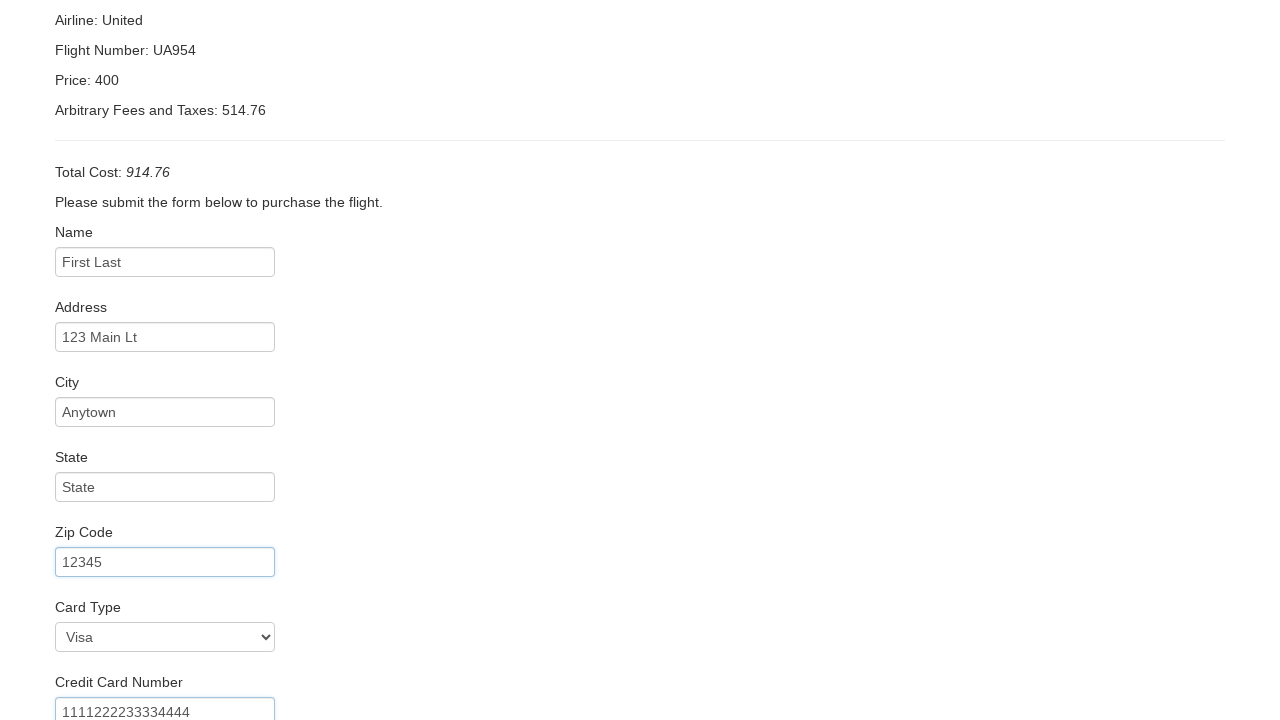

Filled name on card field with 'John Smith' on #nameOnCard
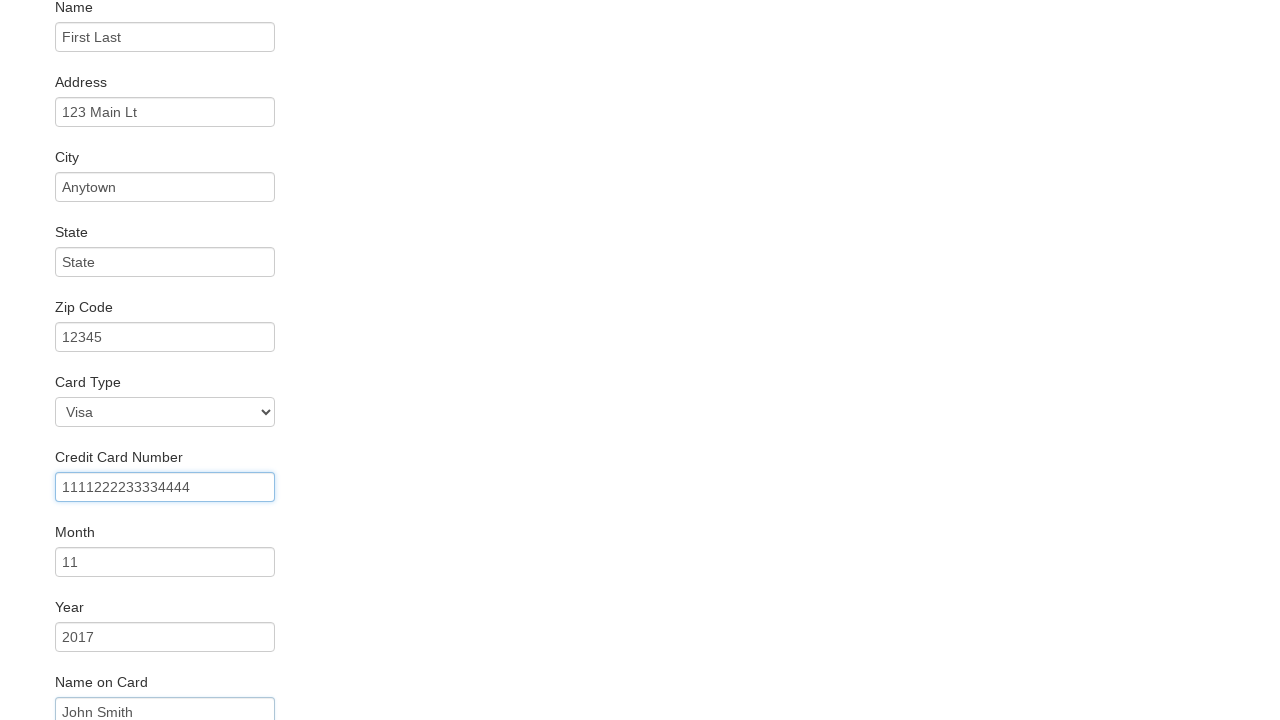

Checked Remember Me checkbox at (62, 656) on #rememberMe
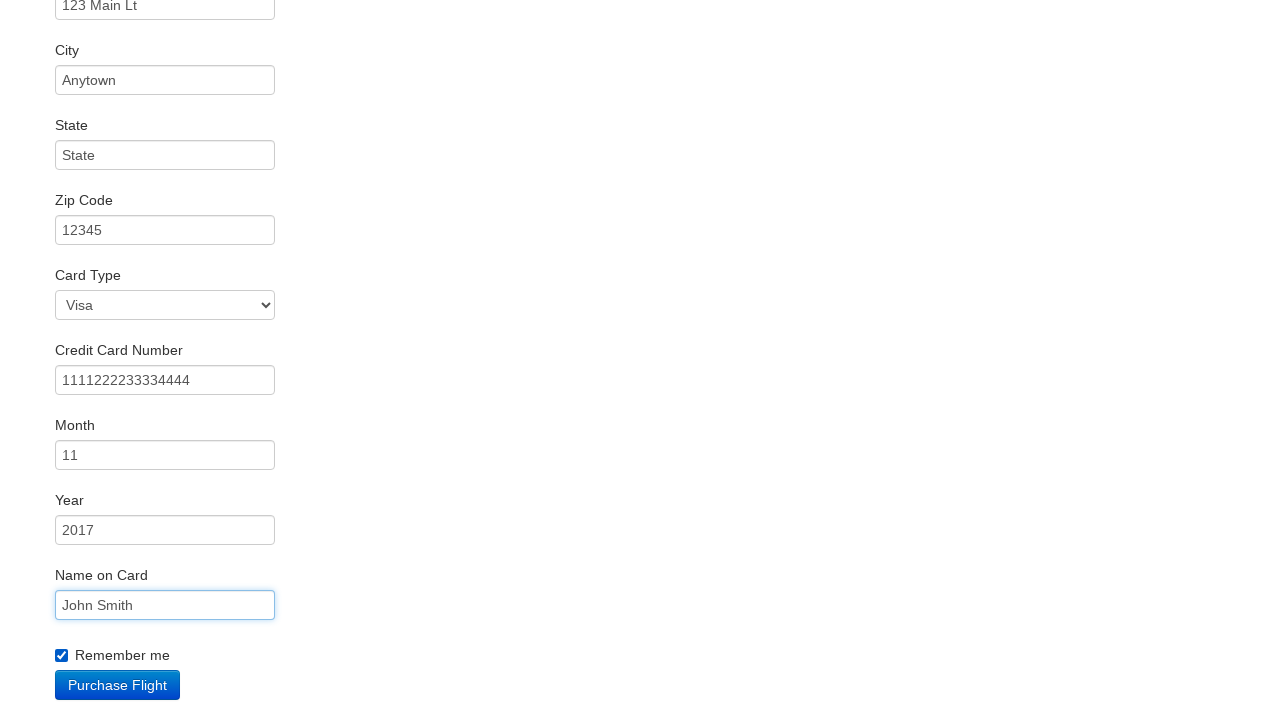

Clicked purchase button to complete booking at (118, 685) on .btn-primary
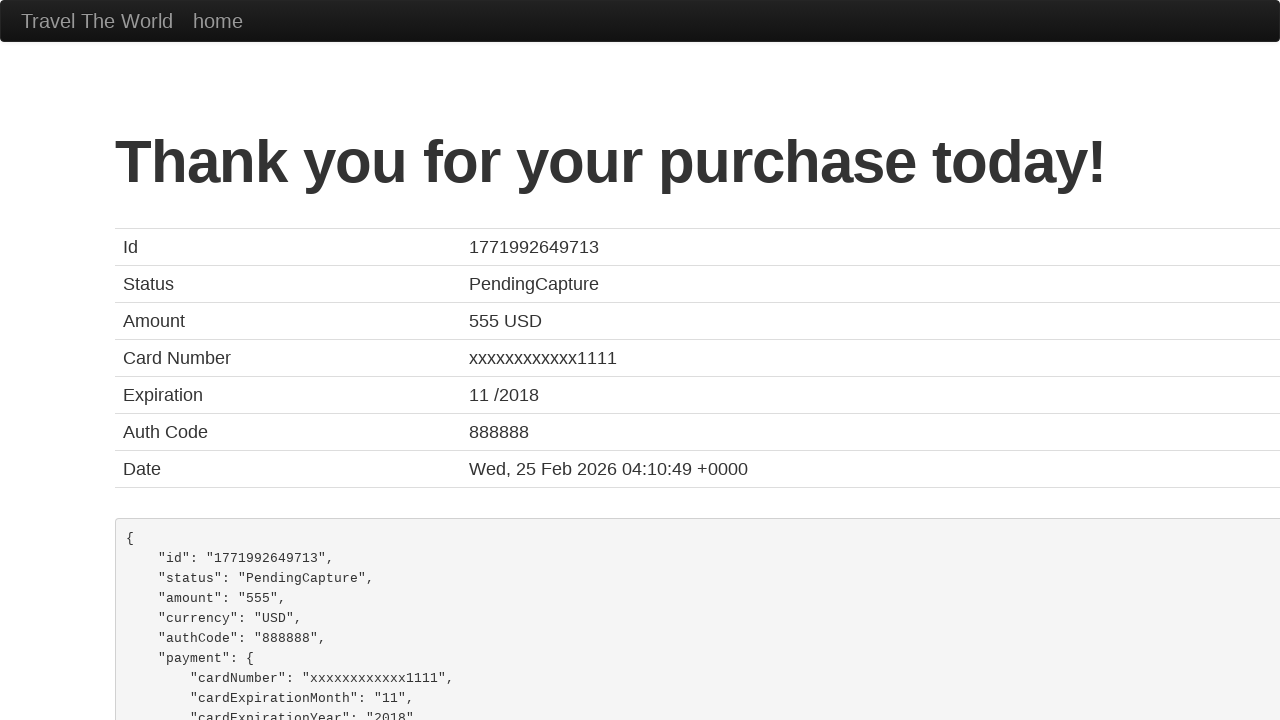

Confirmation page loaded with thank you message
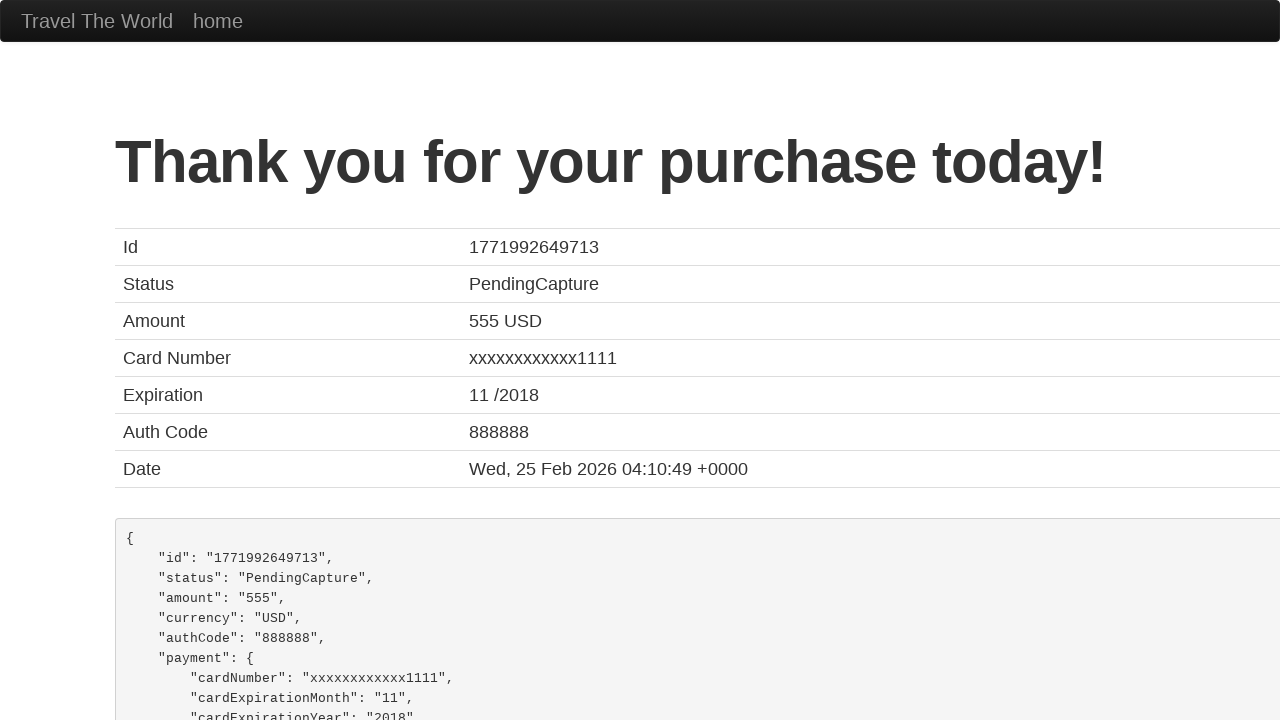

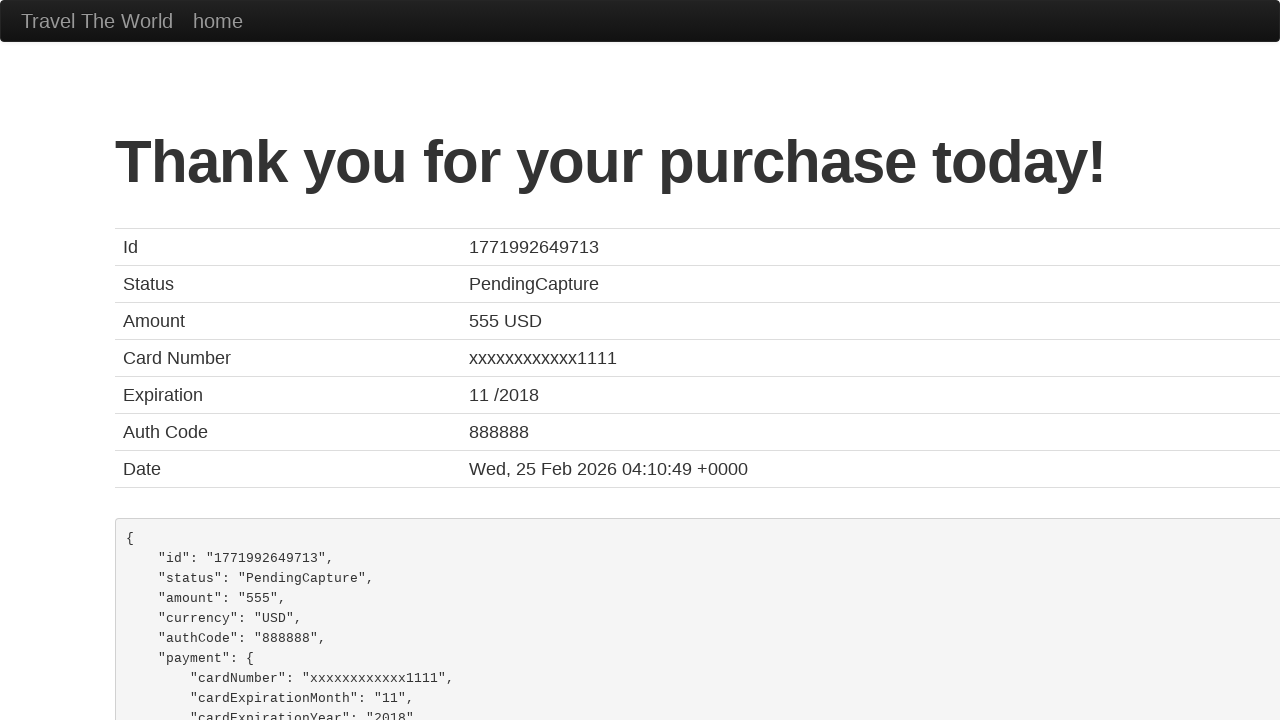